Navigates to the Selenium downloads page and clicks on the 5th "API Docs" link to test XPath locator functionality with index selection.

Starting URL: https://www.selenium.dev/downloads/

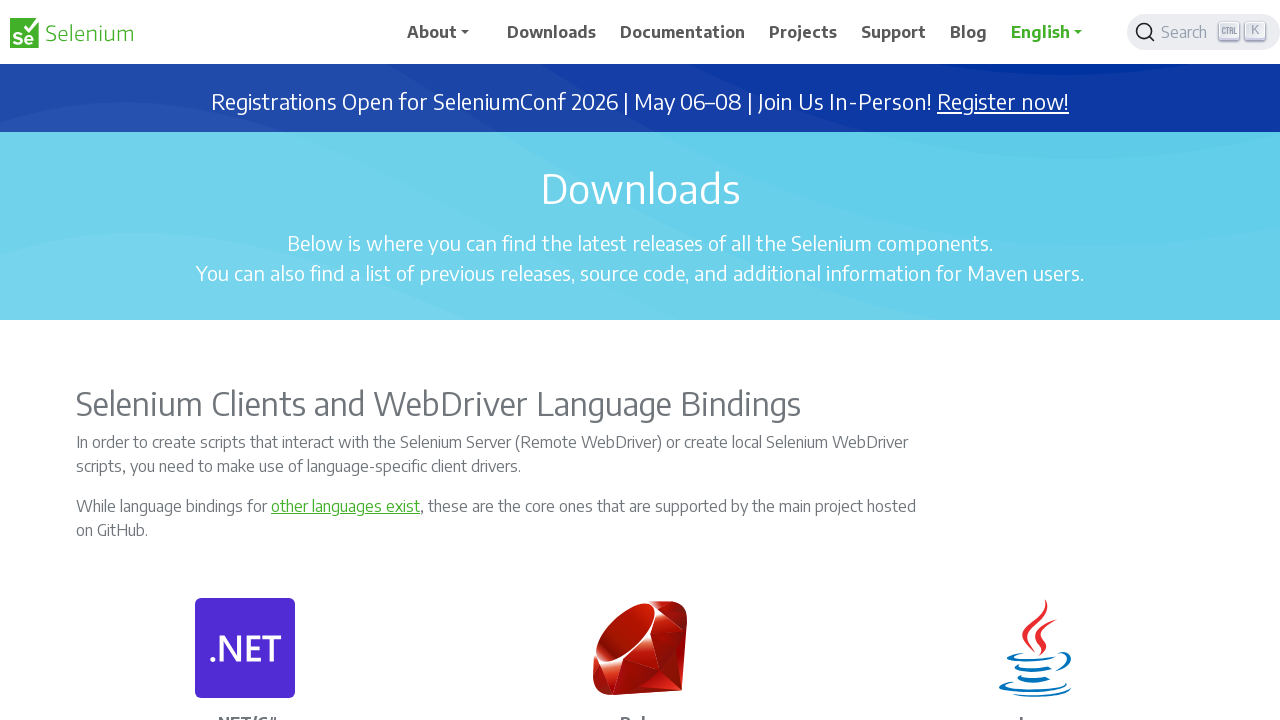

Waited for page to load DOM content
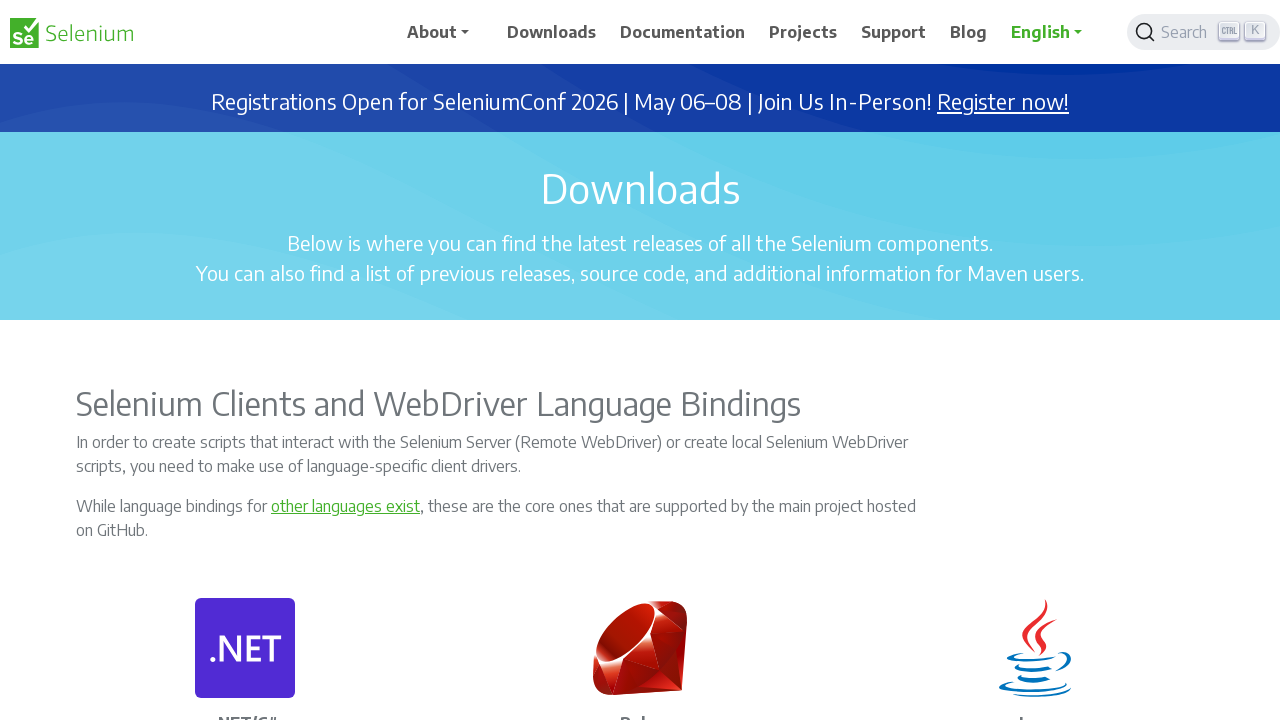

Clicked on the 5th 'API Docs' link using XPath index selector at (837, 361) on xpath=(//a[.='API Docs'])[5]
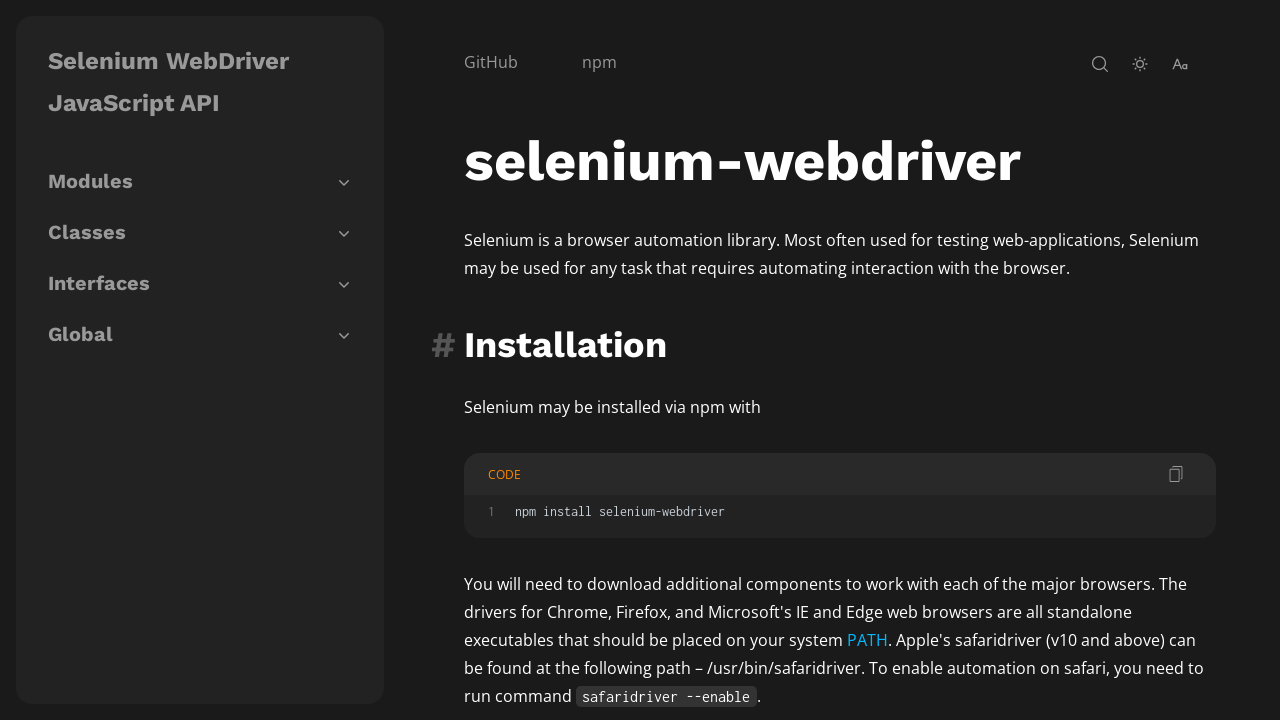

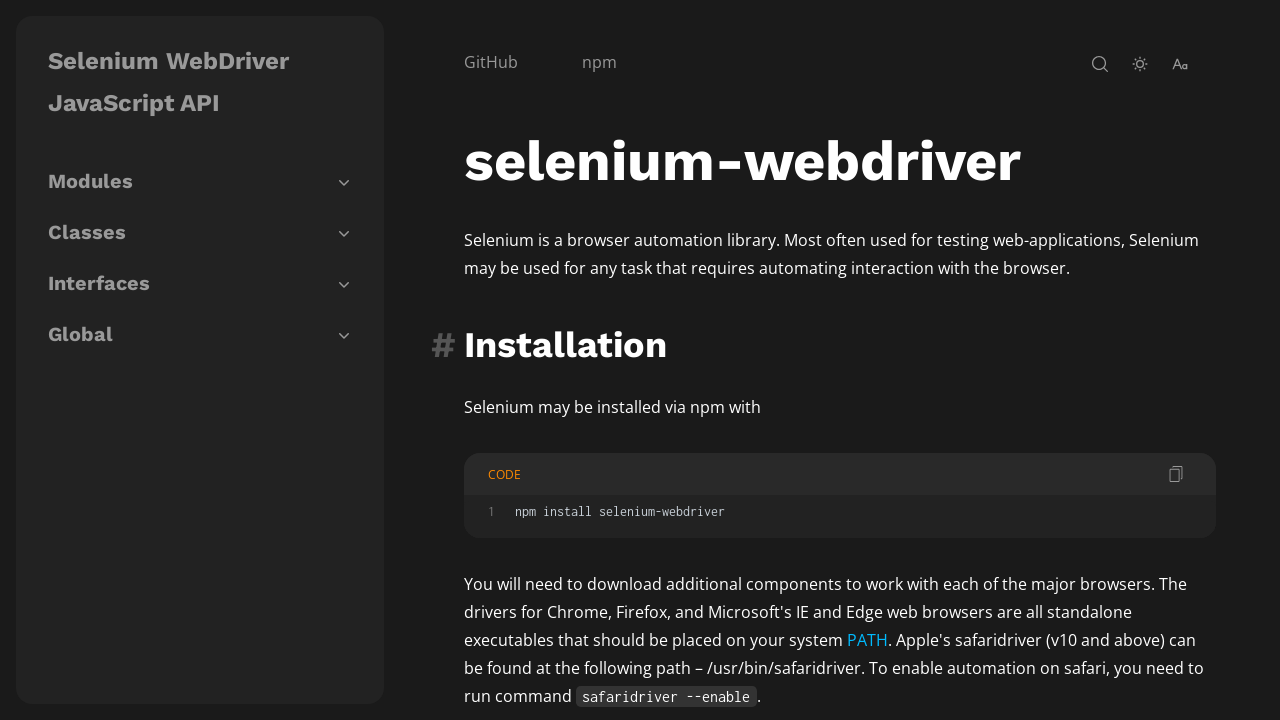